Tests drag and drop with offset by dragging a draggable box element by a specified pixel offset

Starting URL: https://demoqa.com/dragabble

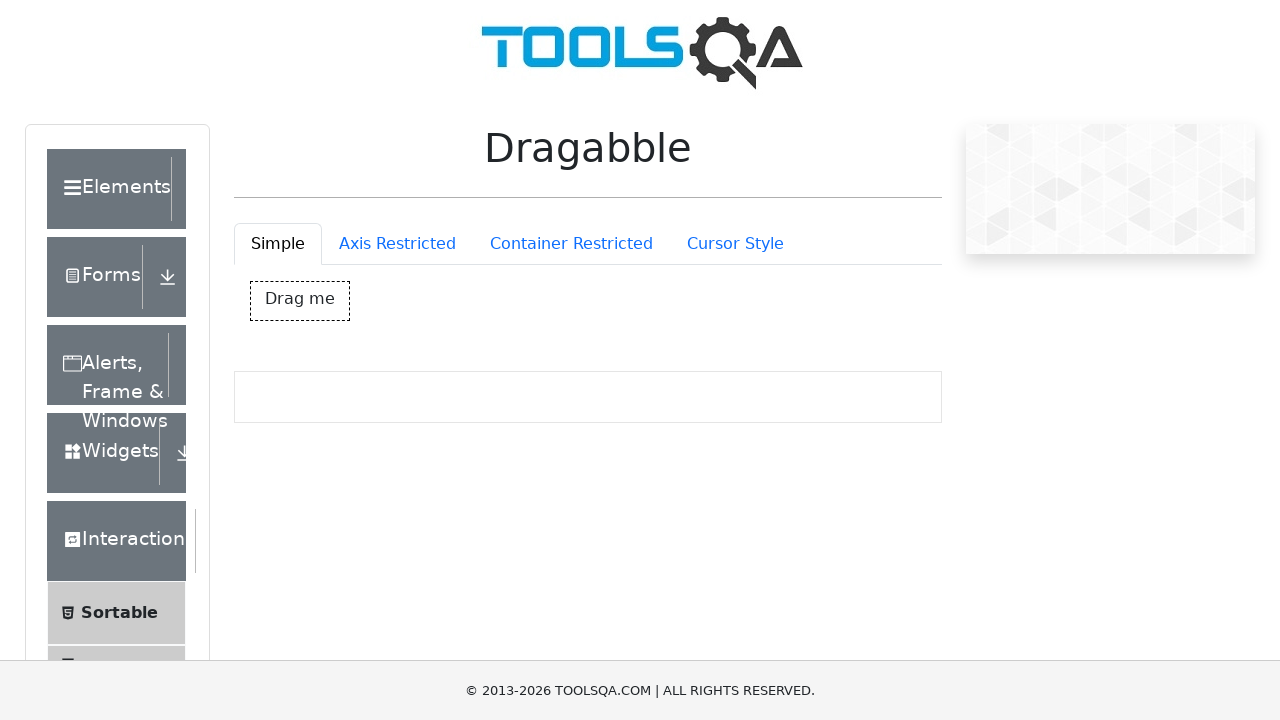

Located the draggable box element
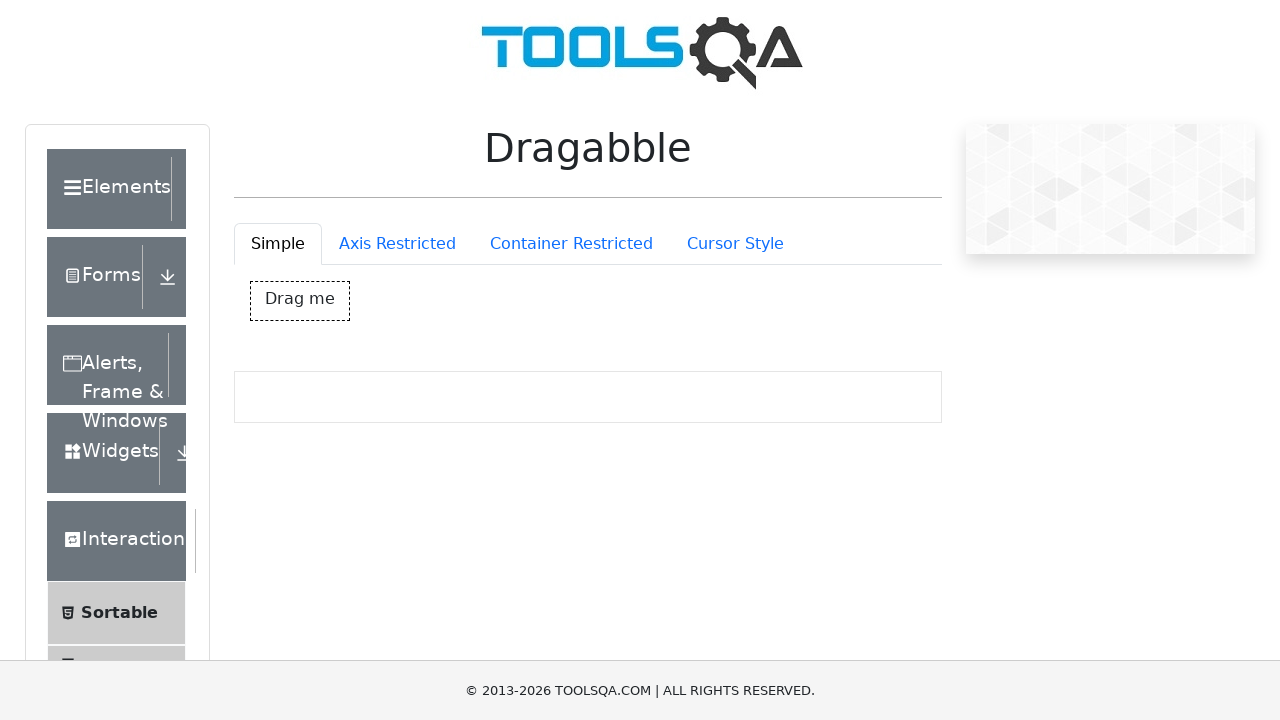

Retrieved bounding box coordinates of the draggable box
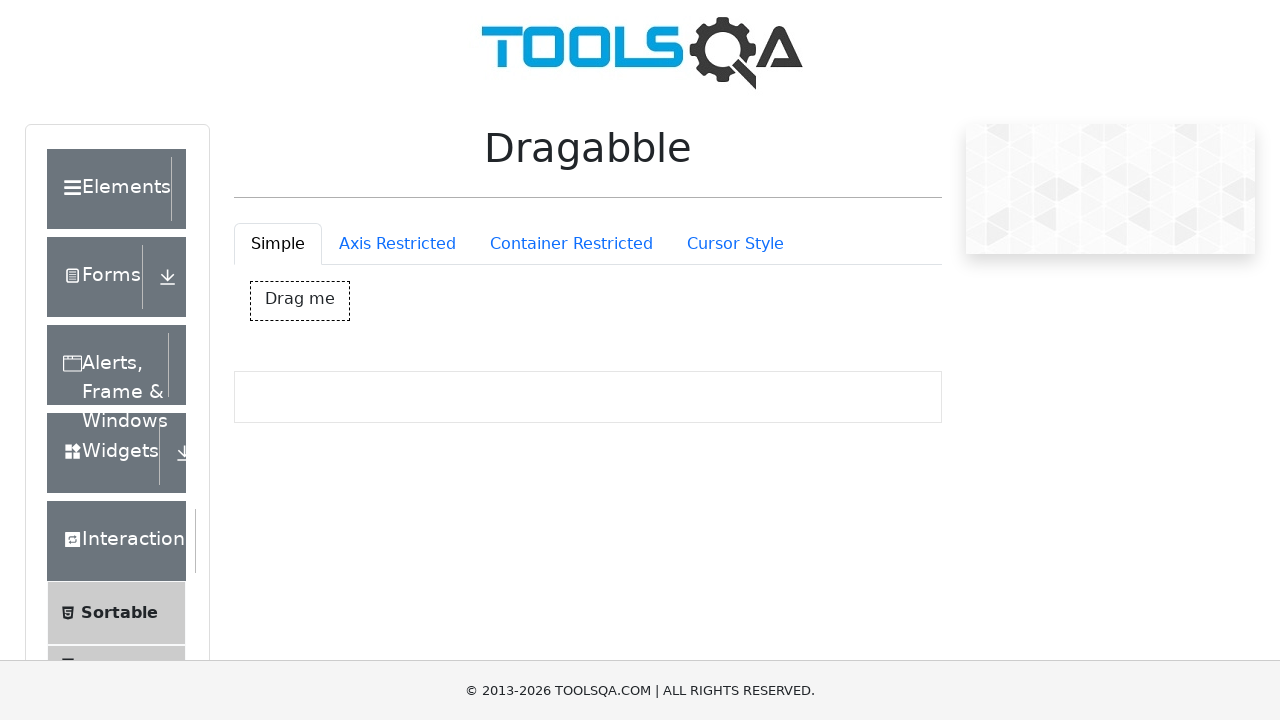

Calculated center position of the draggable box
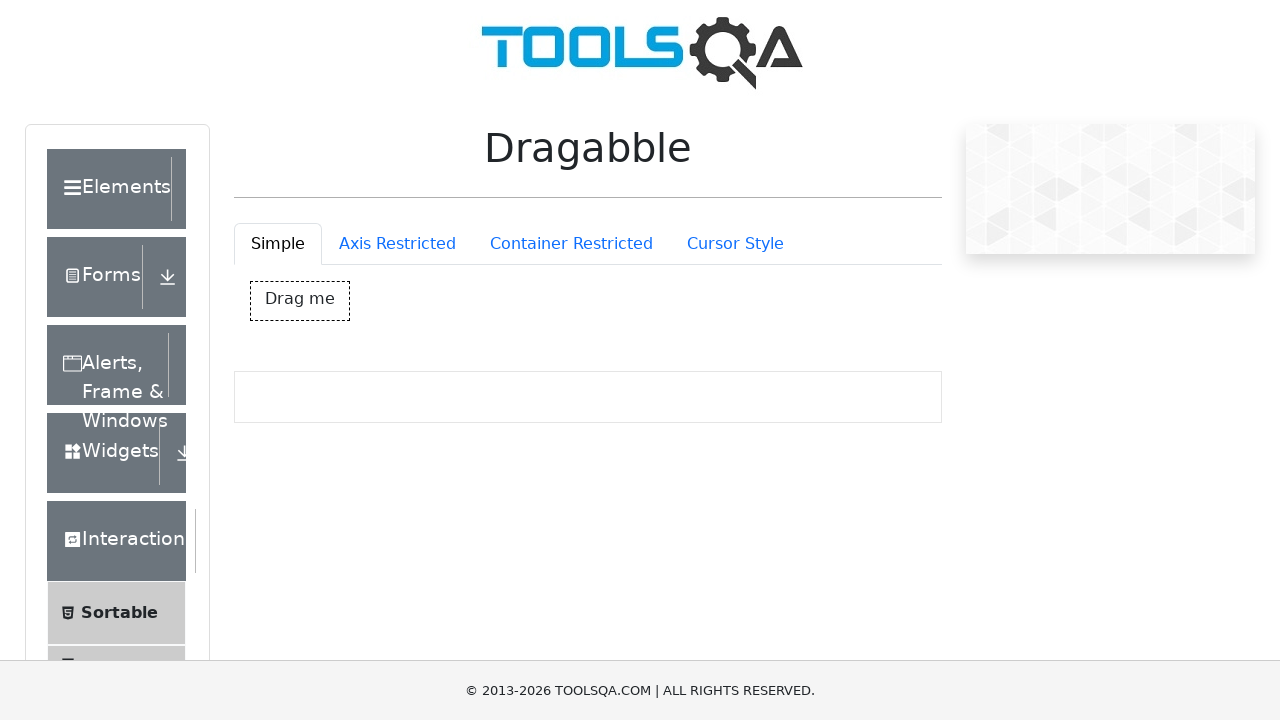

Moved mouse to center of draggable box at (300, 301)
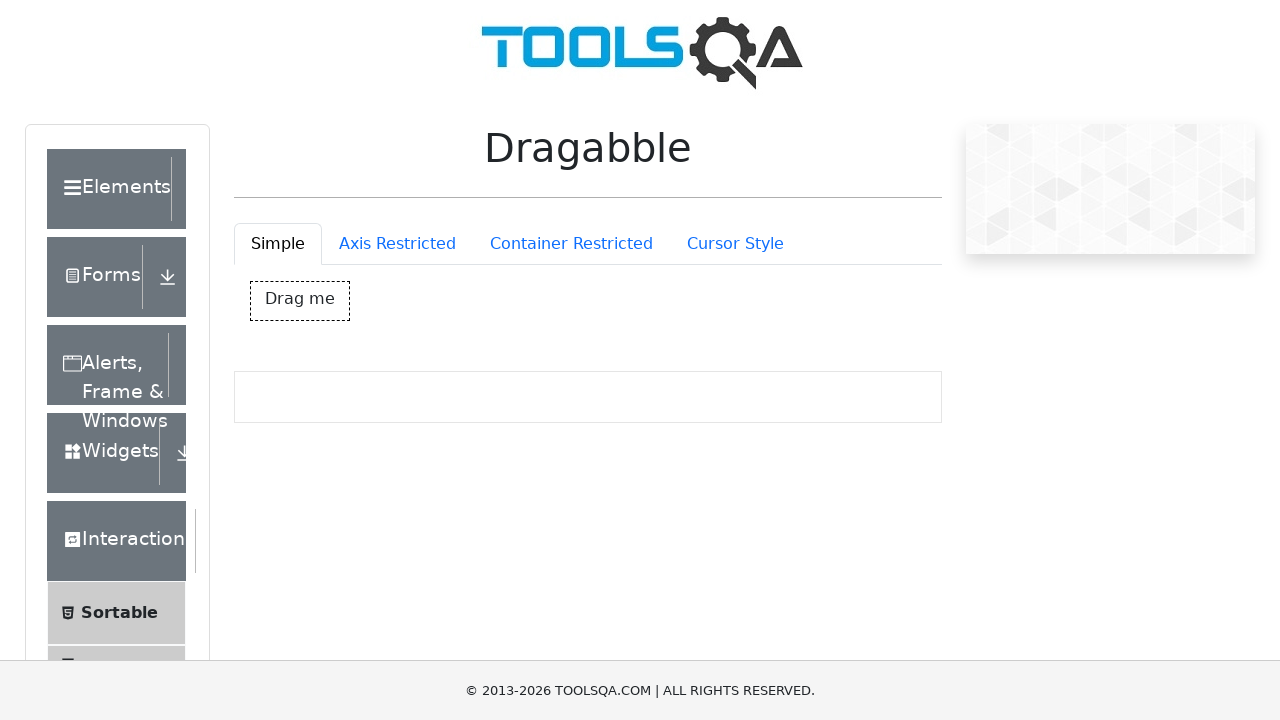

Pressed mouse button down to initiate drag at (300, 301)
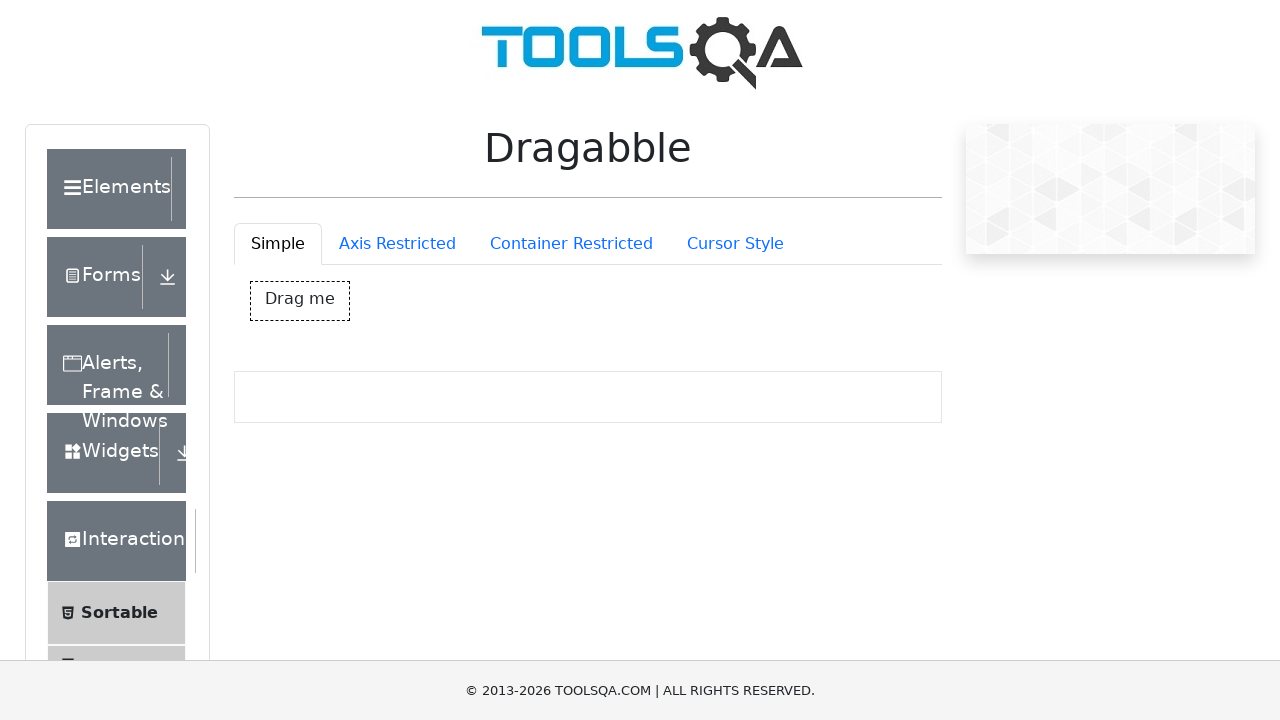

Dragged box 400px right and 150px down at (700, 451)
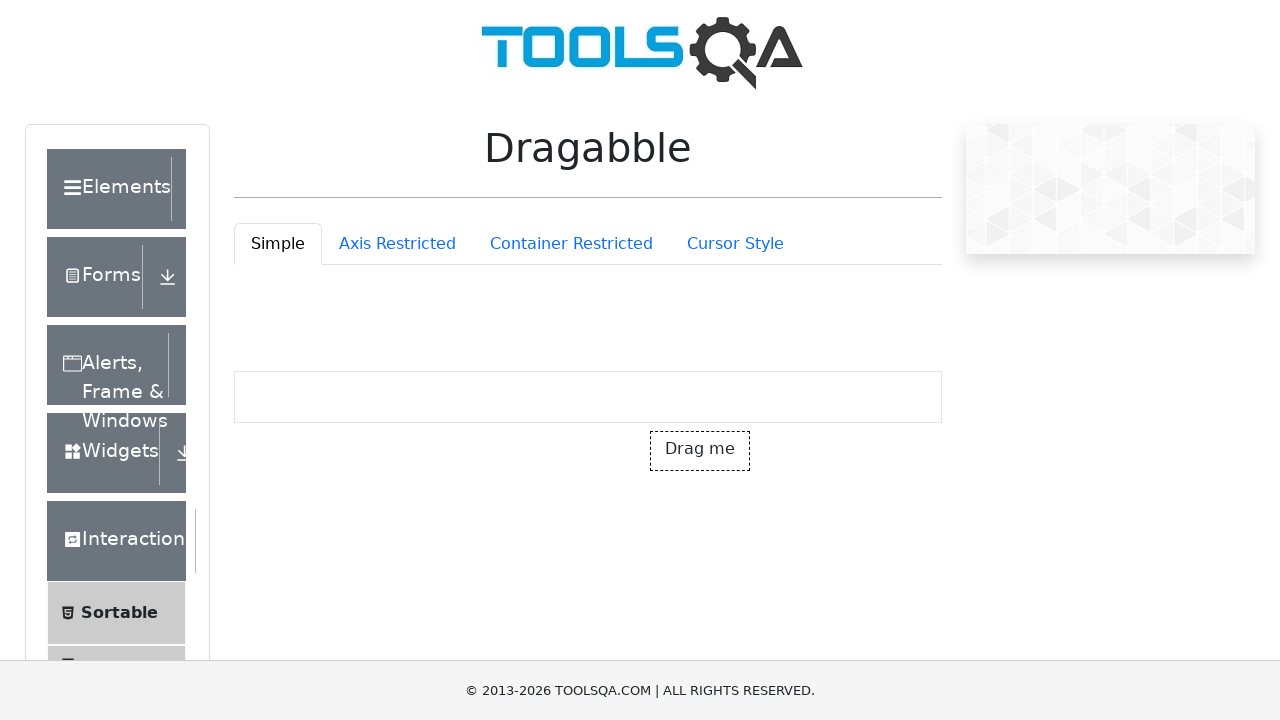

Released mouse button to complete drag operation at (700, 451)
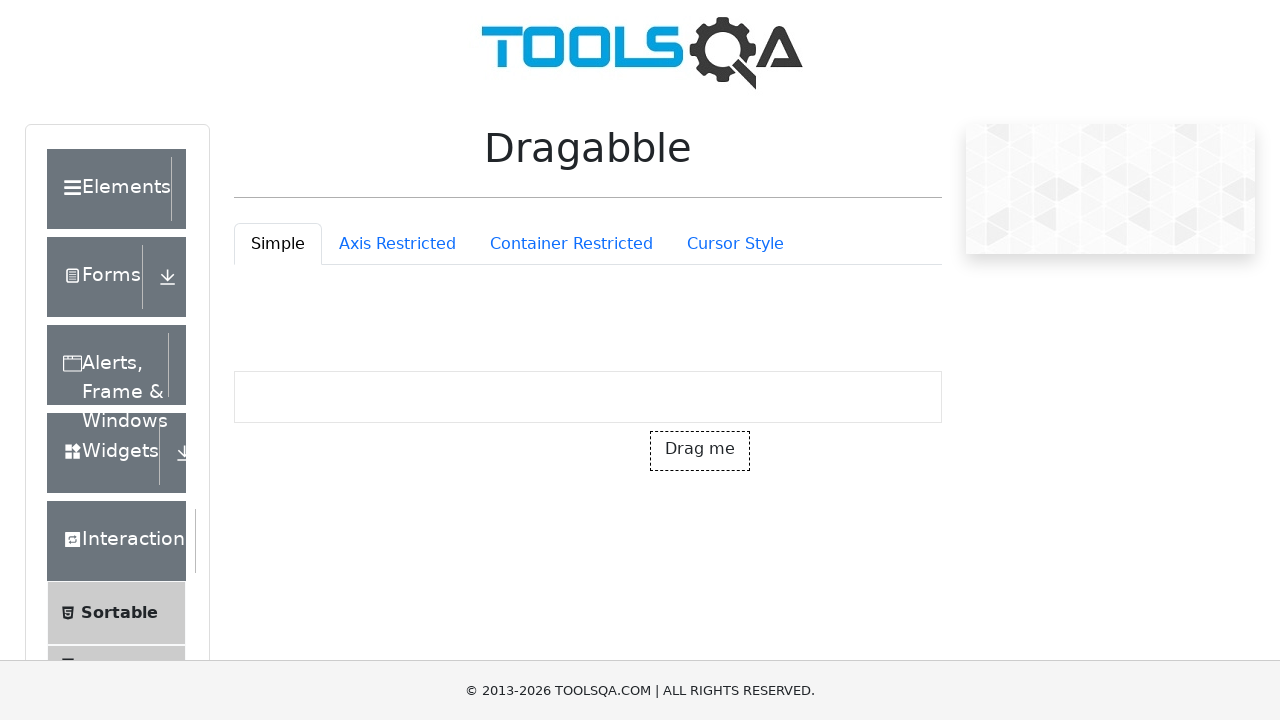

Waited 1 second to observe the drag and drop result
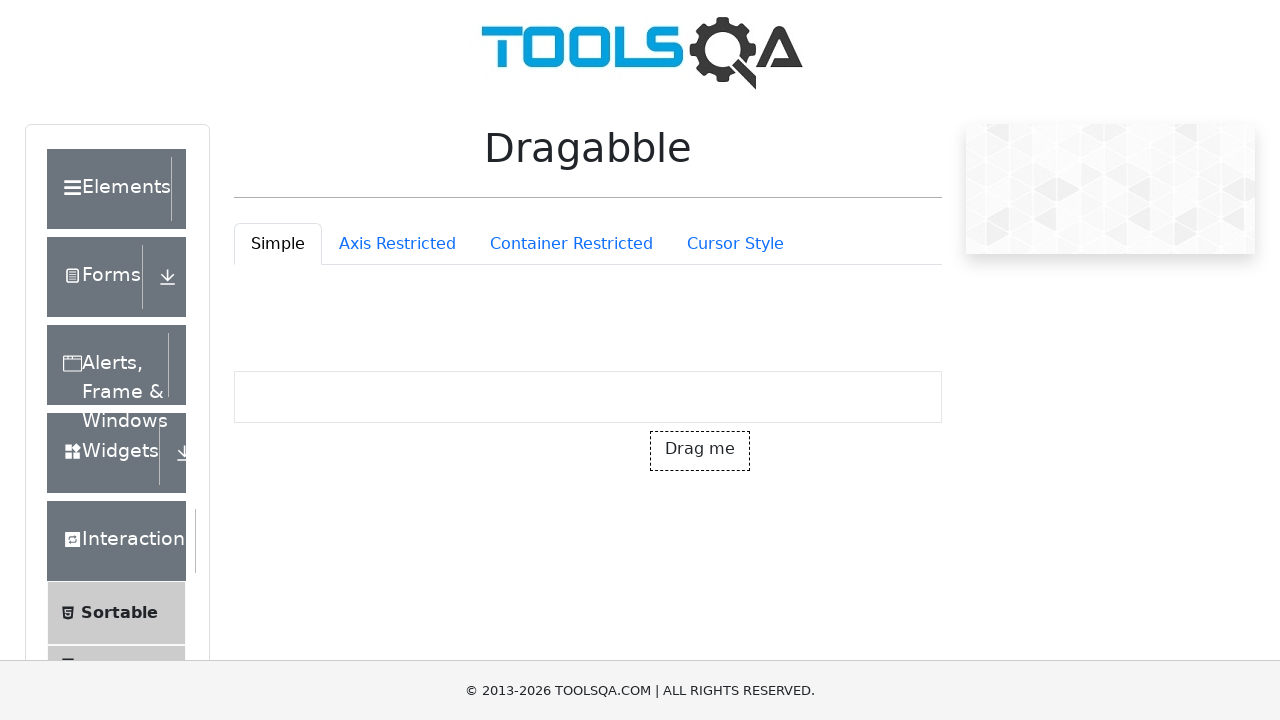

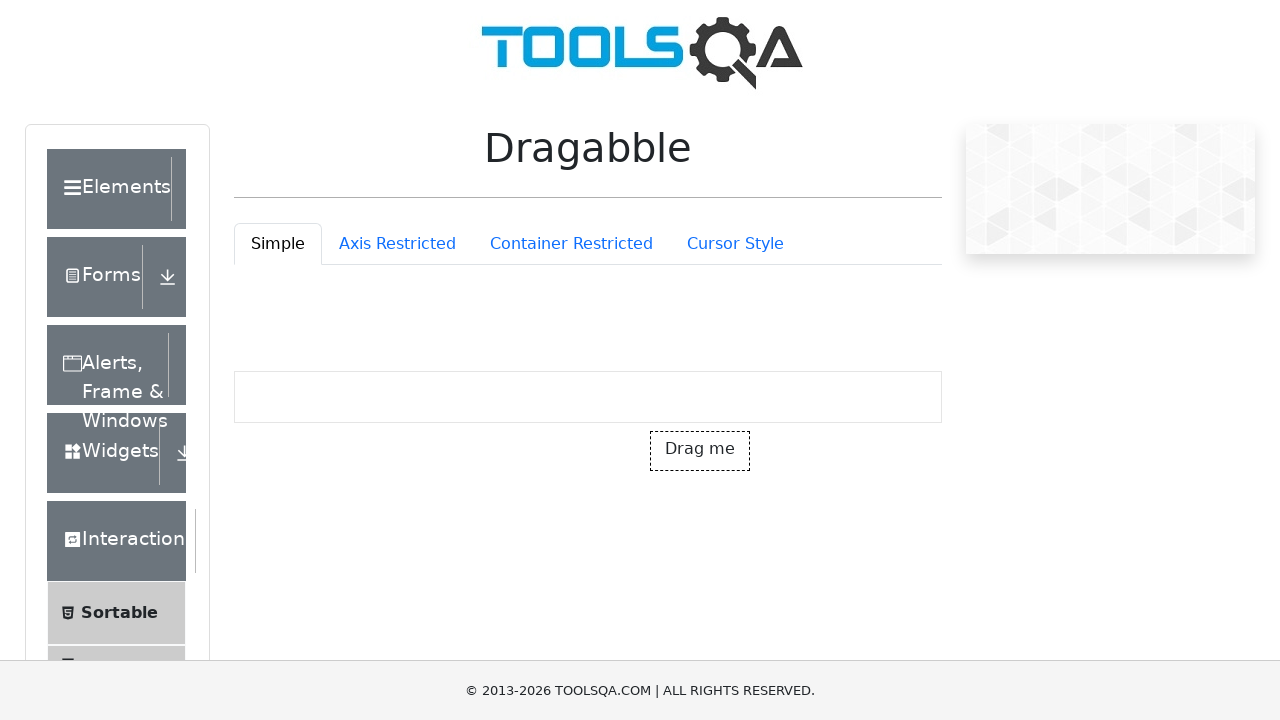